Waits for price to reach $100, books the item, then solves a mathematical captcha challenge

Starting URL: http://suninjuly.github.io/explicit_wait2.html

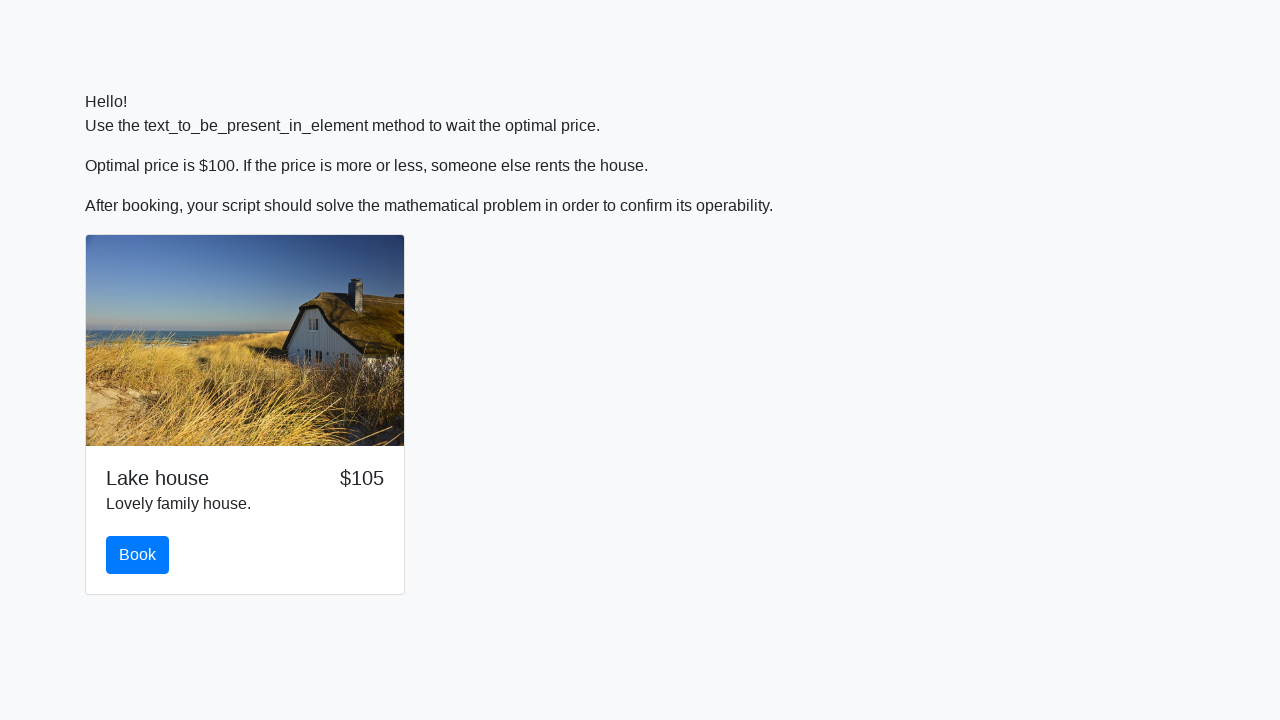

Waited for price to reach $100
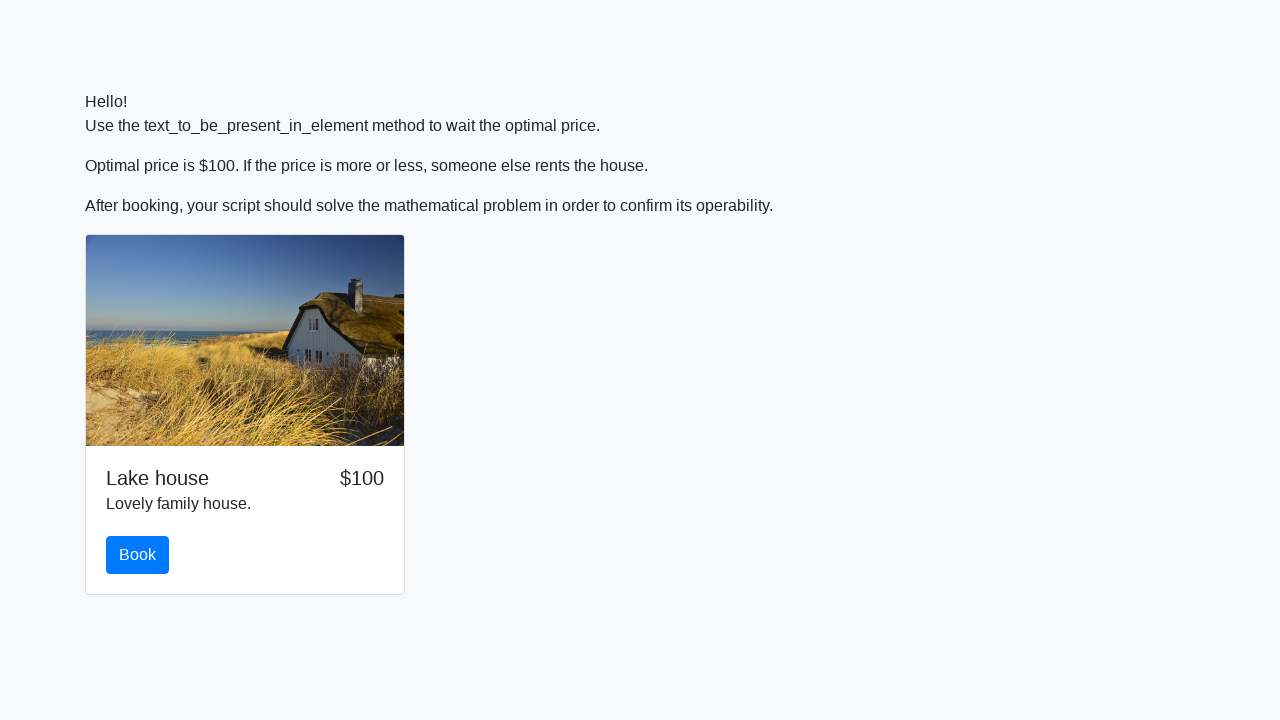

Clicked the book button at (138, 555) on #book
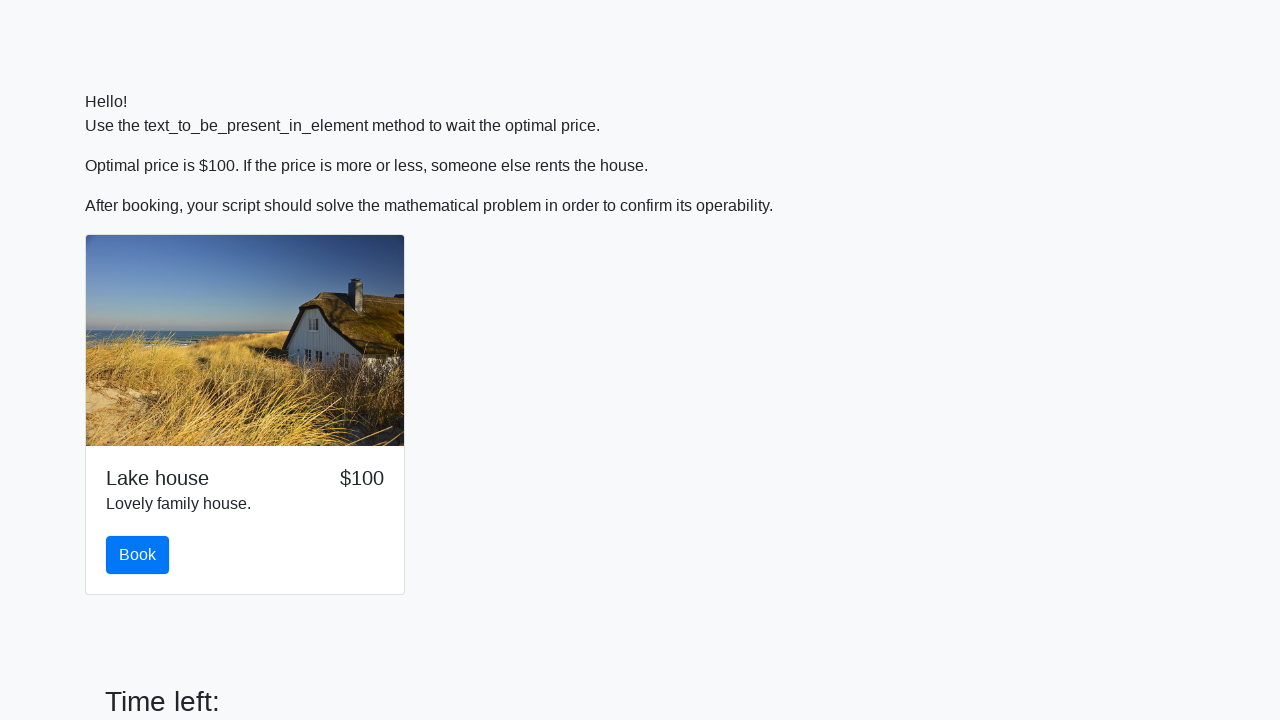

Retrieved input value for mathematical calculation
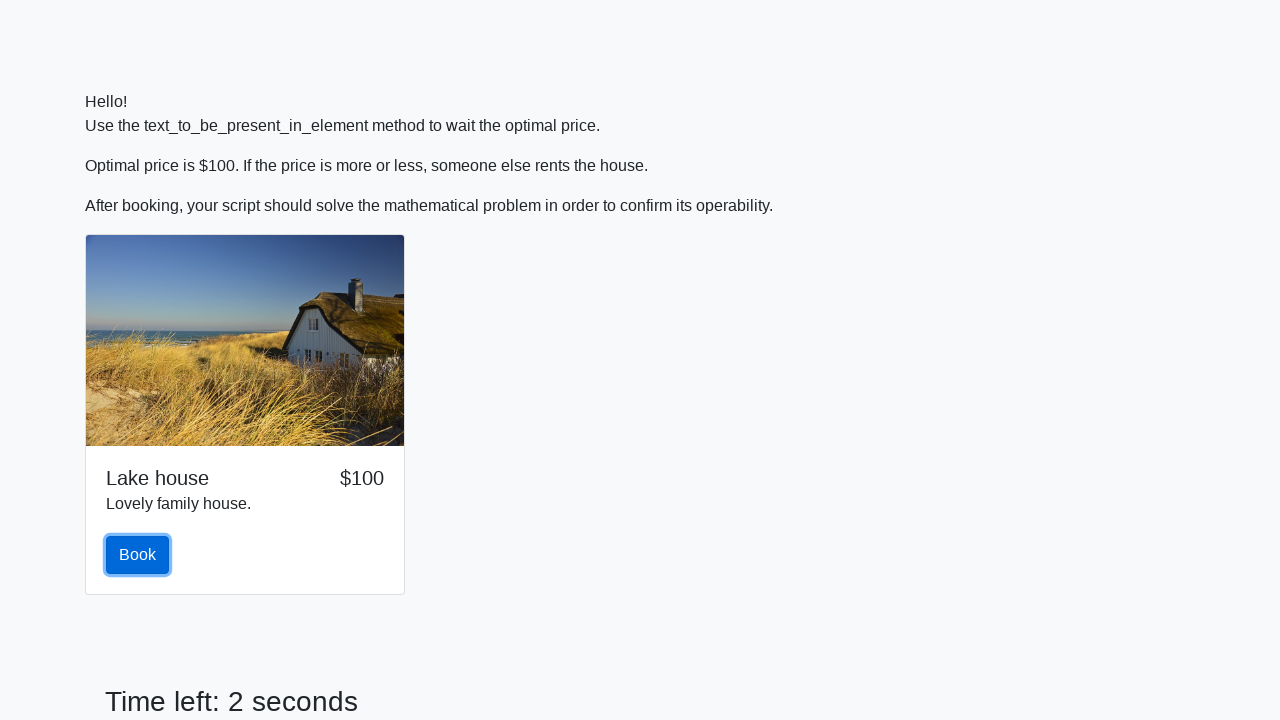

Calculated mathematical expression: log(abs(12 * sin(input_value)))
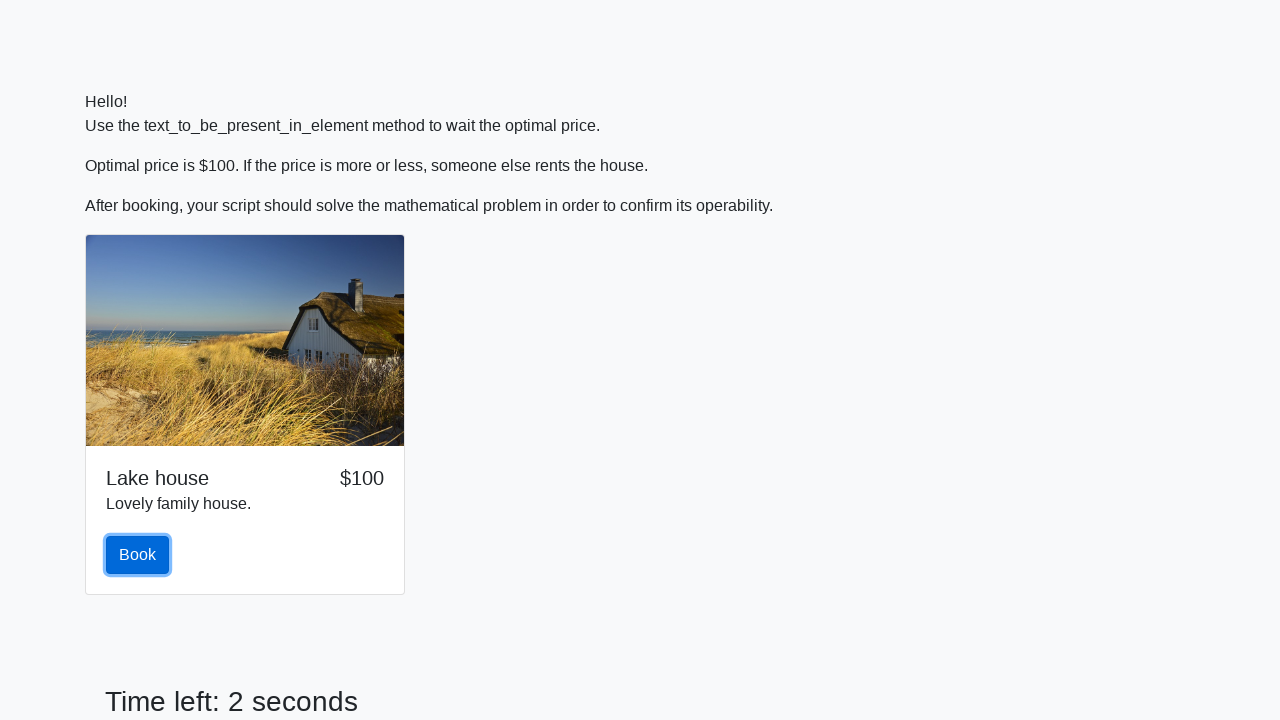

Filled form control with calculated value on .form-control
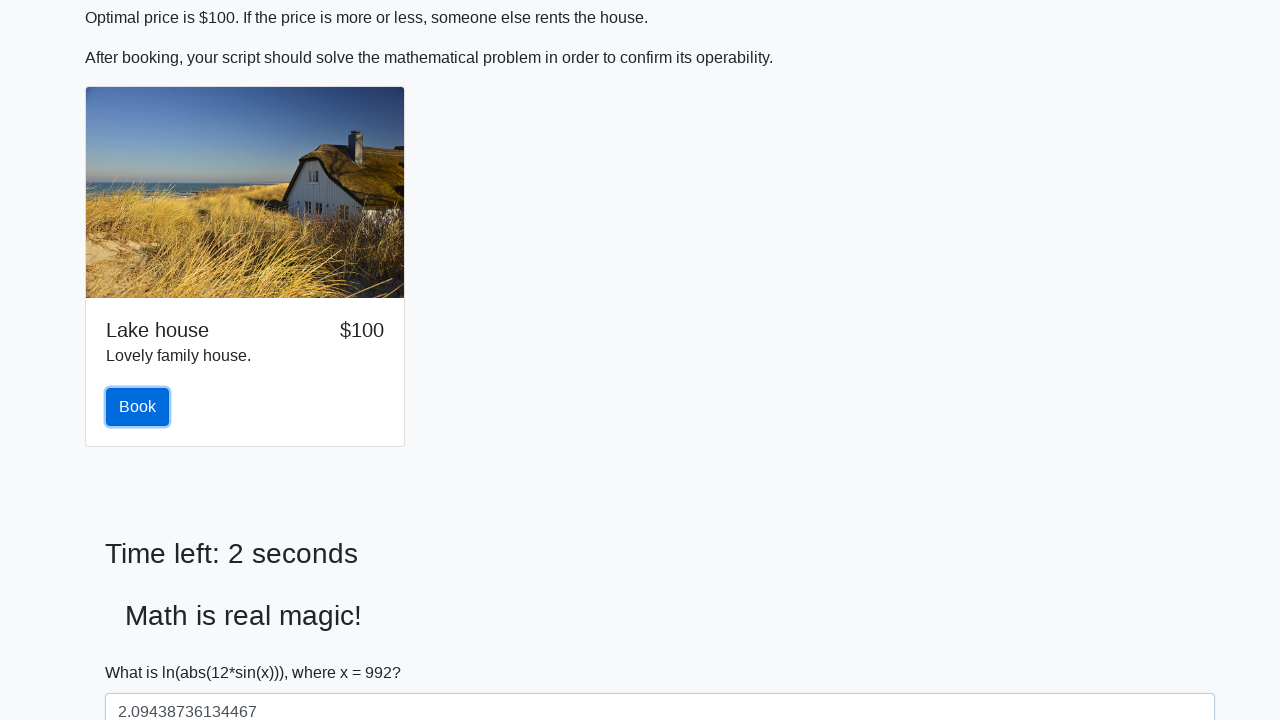

Clicked solve button to submit captcha answer at (143, 651) on #solve
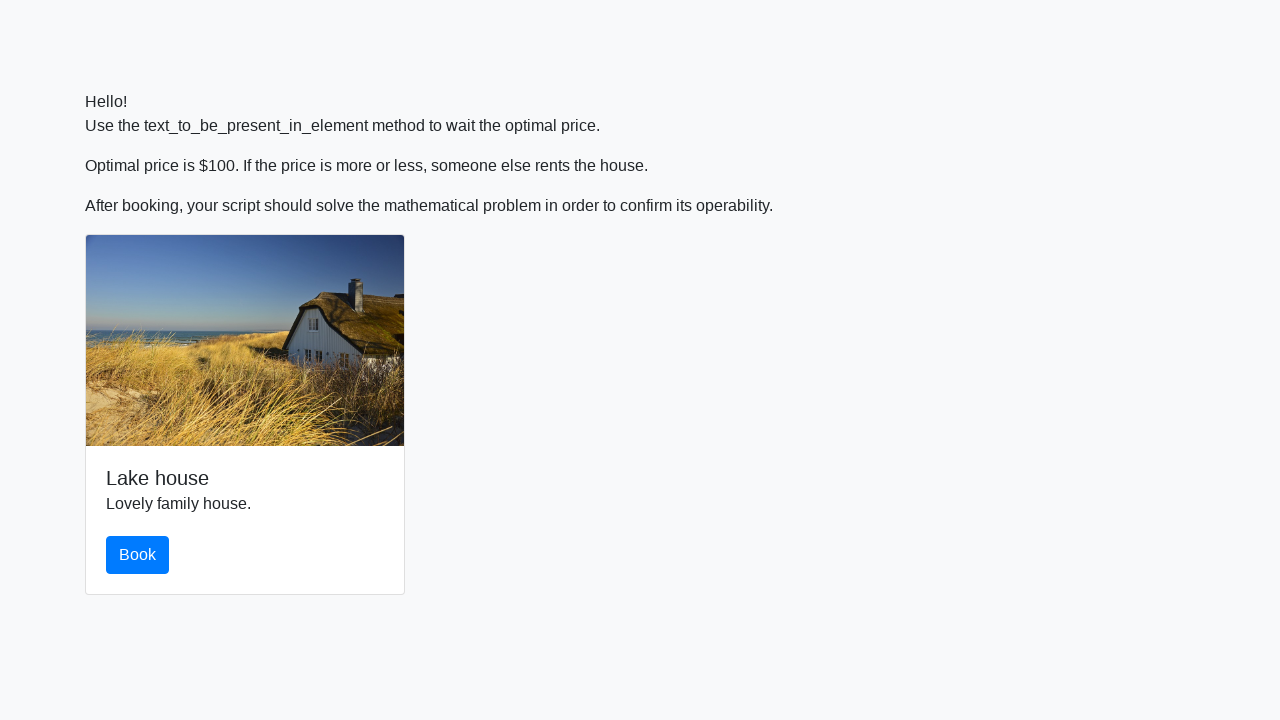

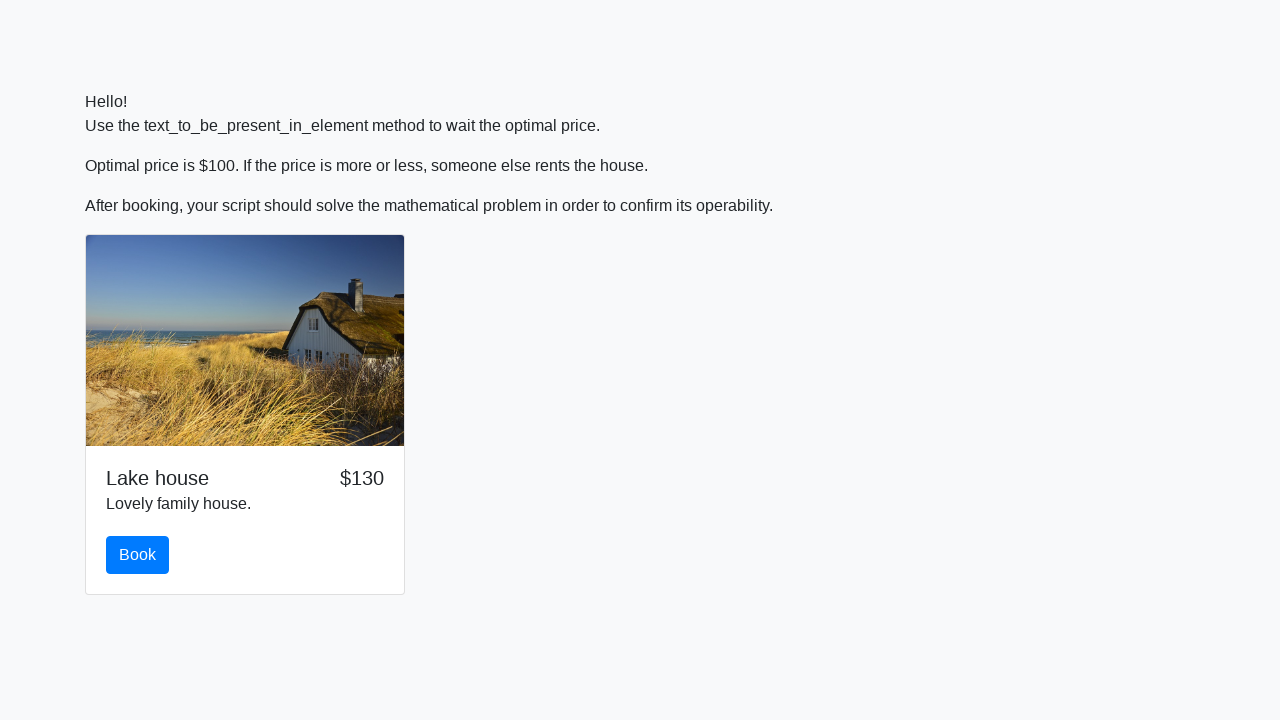